Tests generating Lorem Ipsum text with -1 words input to verify the system handles invalid negative input

Starting URL: https://www.lipsum.com/

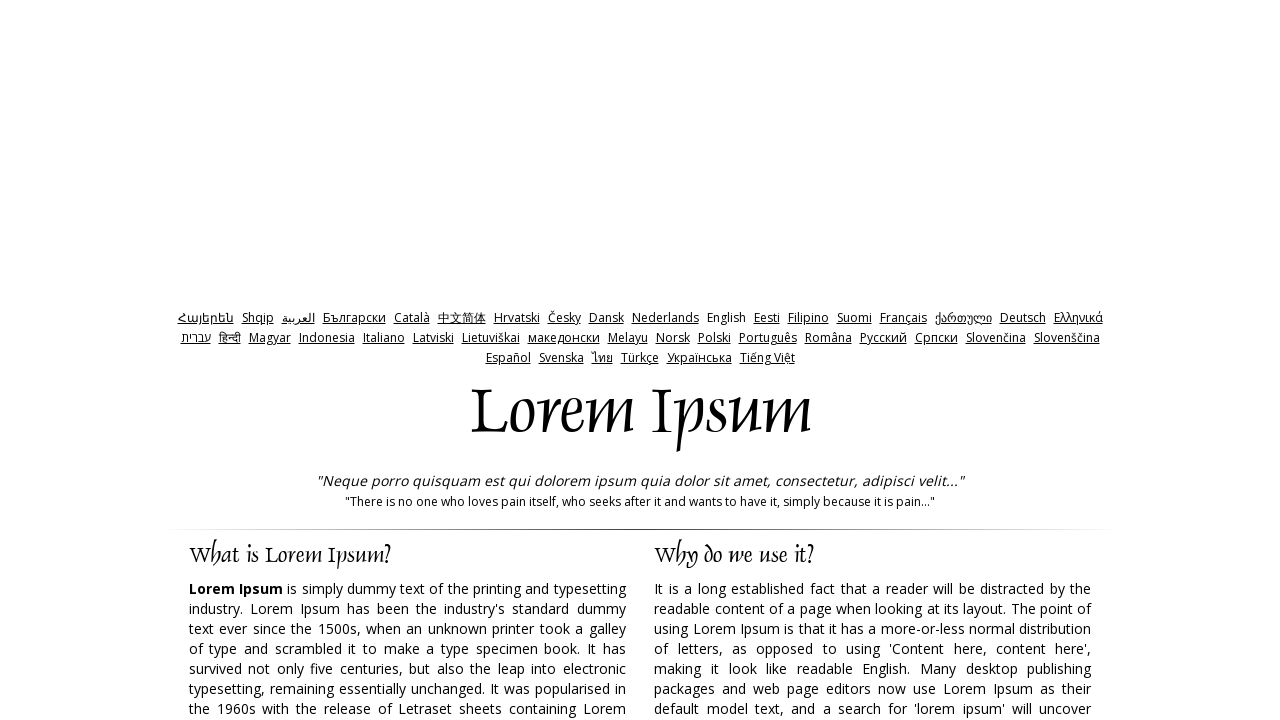

Clicked on the 'words' radio button label at (768, 360) on label[for='words']
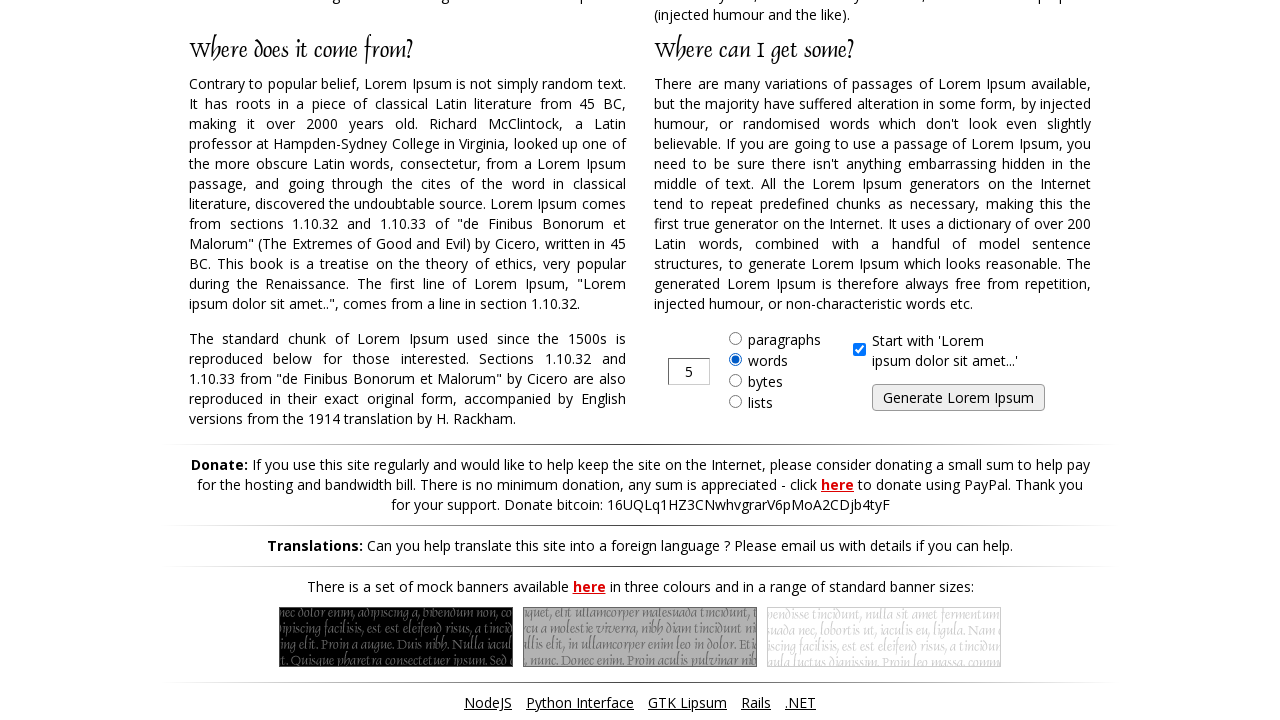

Filled input field with '-1' to test negative input handling on input[type='text']
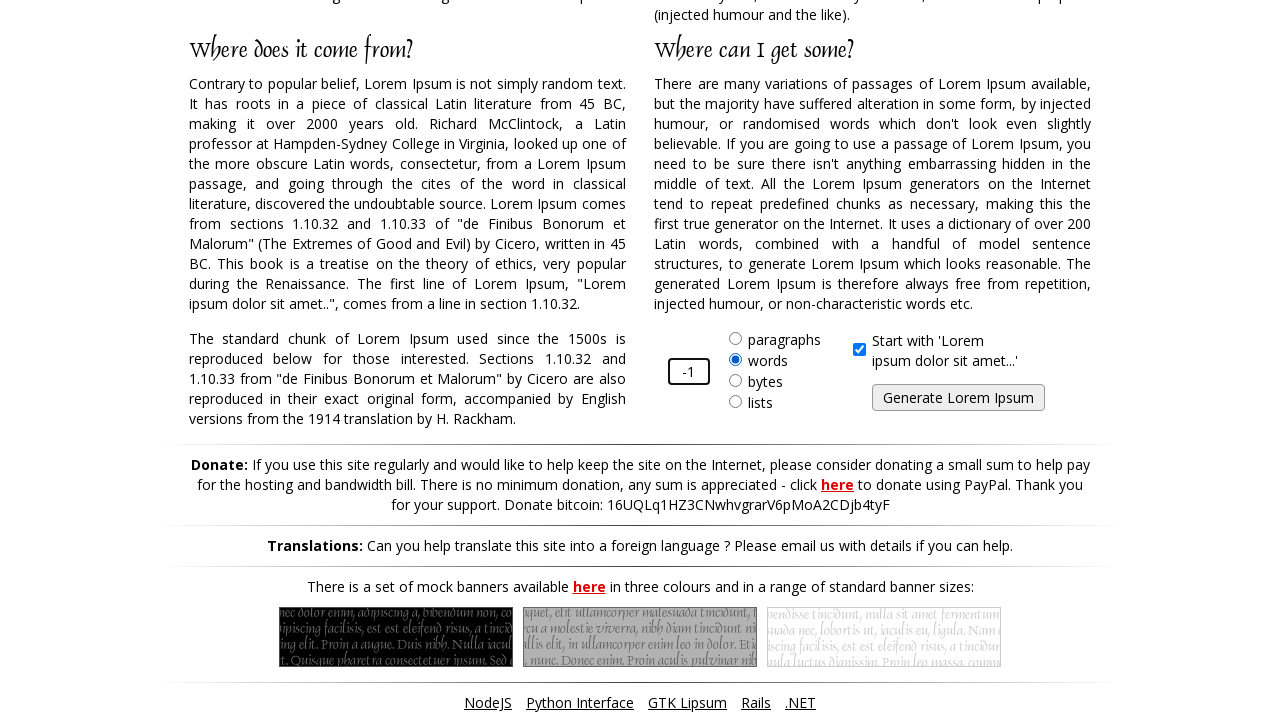

Clicked submit button to generate Lorem Ipsum text with -1 words at (958, 398) on input[type='submit']
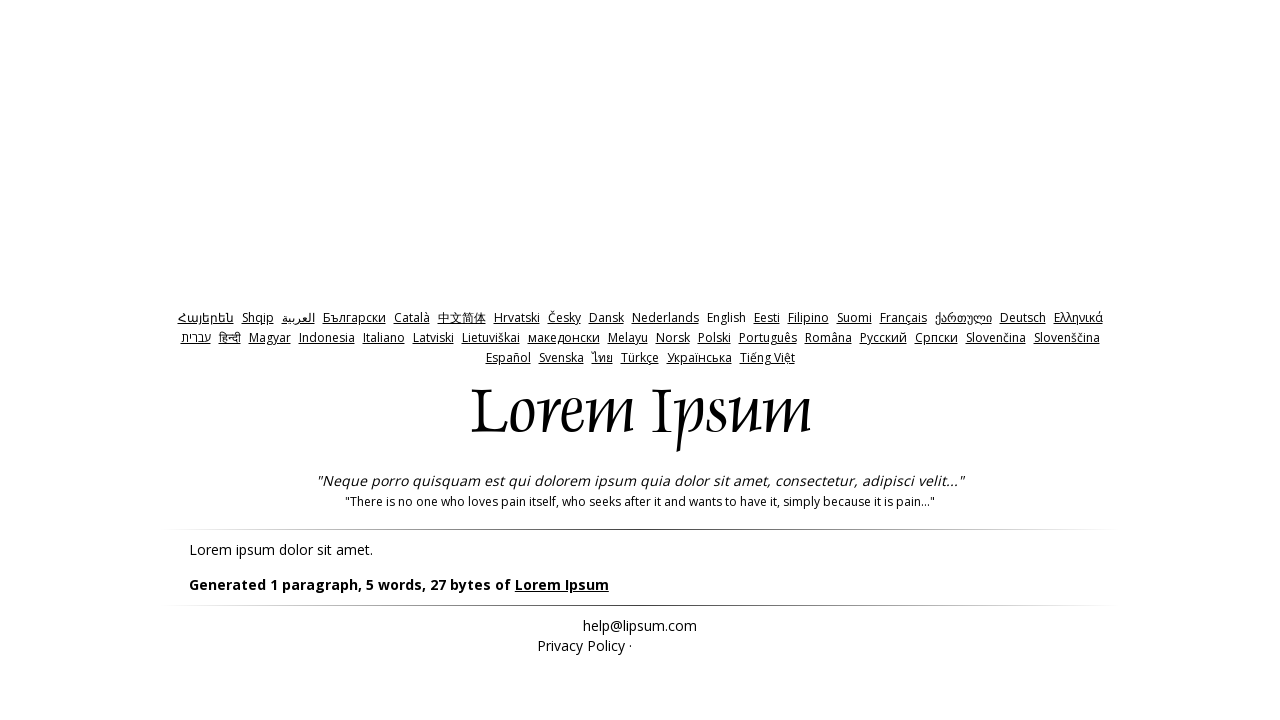

Generated content section loaded after submitting invalid negative input
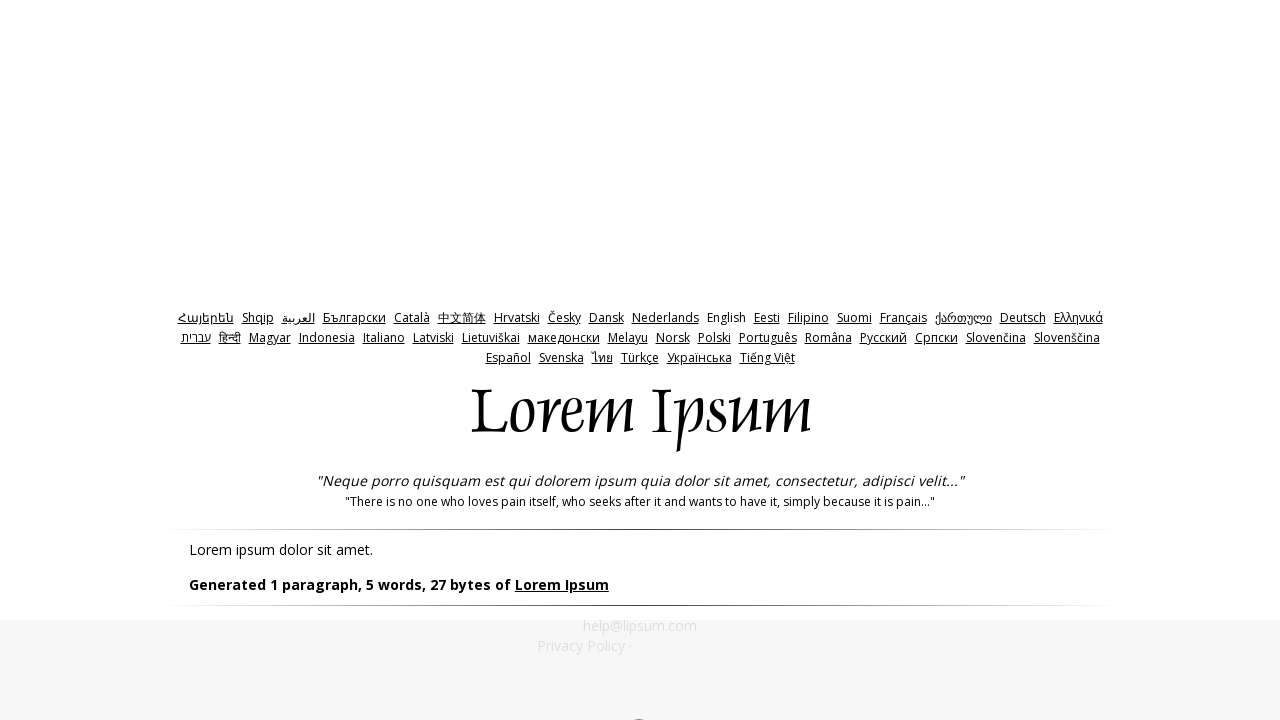

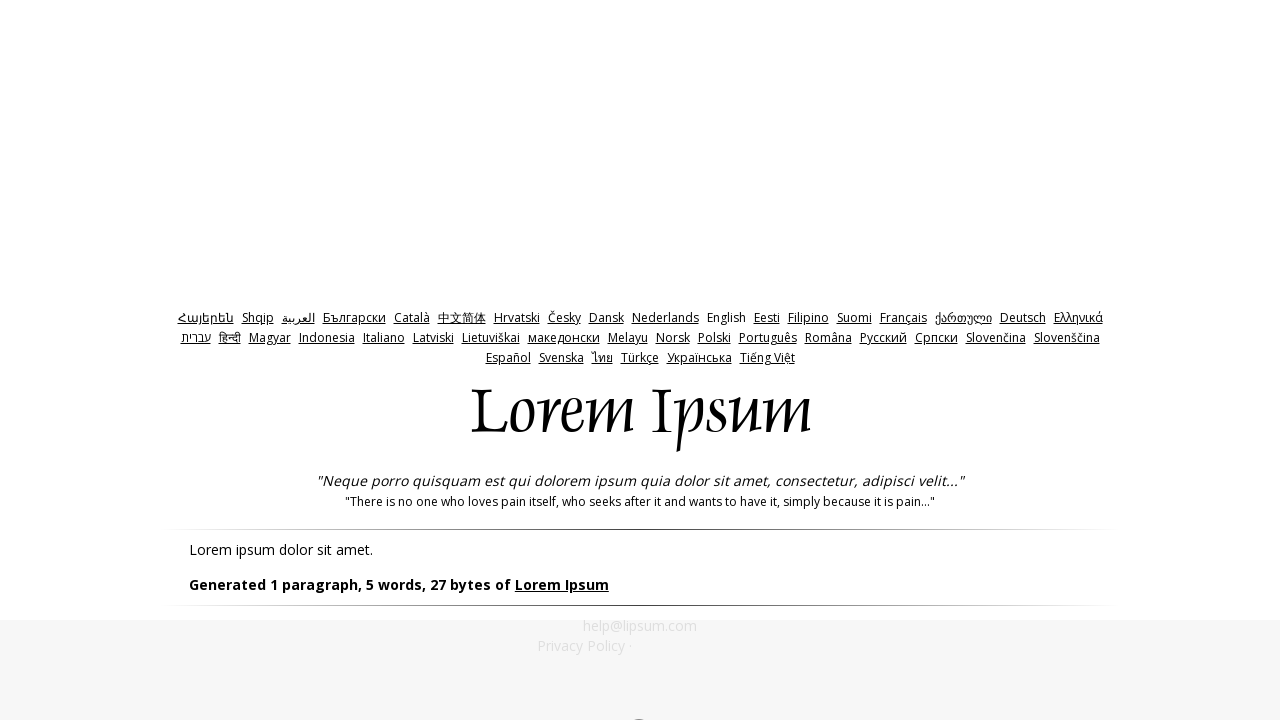